Performs a right-click context menu action on an "UPDATE User" link, navigates through the menu with arrow keys and selects an option

Starting URL: http://javabykiran.com/playground/

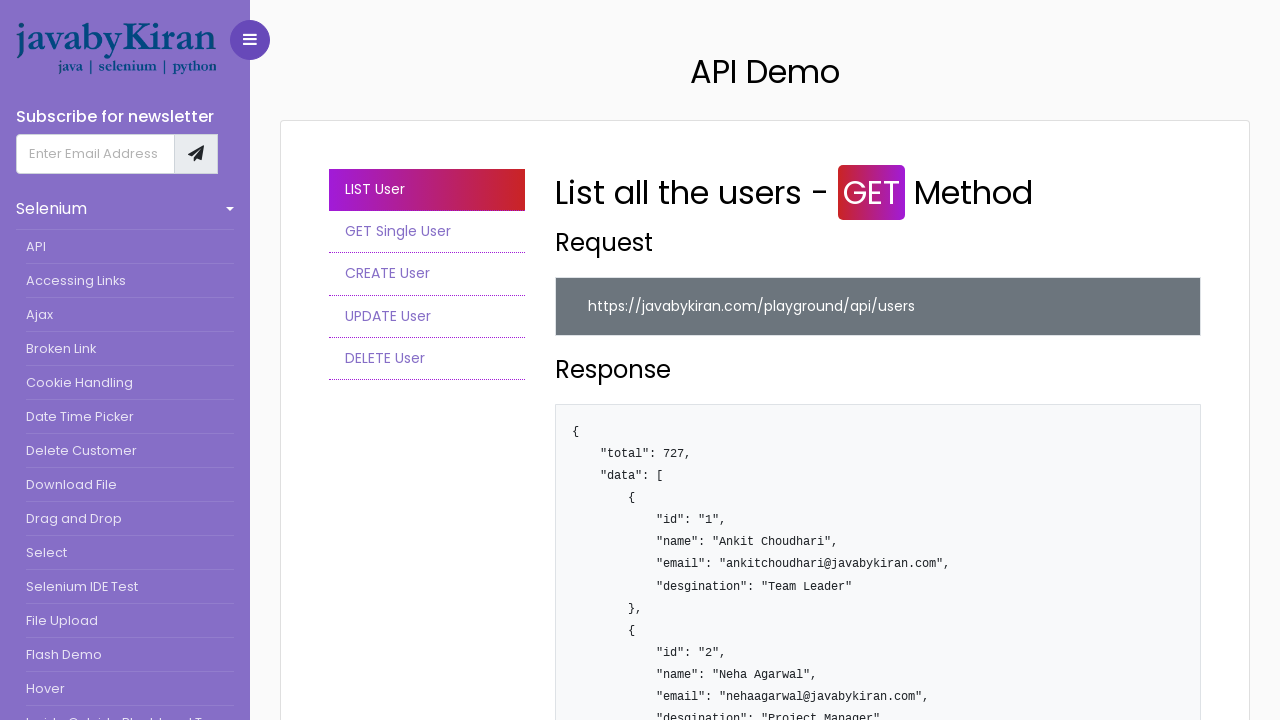

Located 'UPDATE User' link element
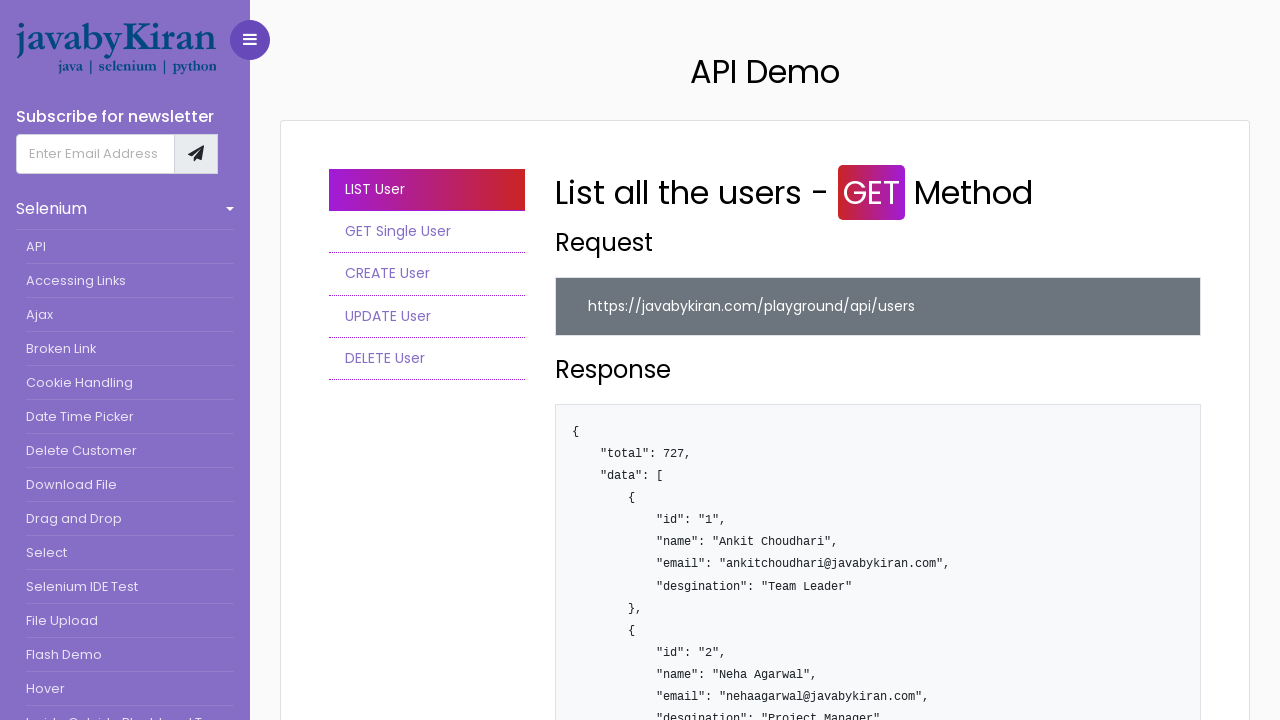

Right-clicked on 'UPDATE User' link to open context menu at (427, 317) on a:text('UPDATE User')
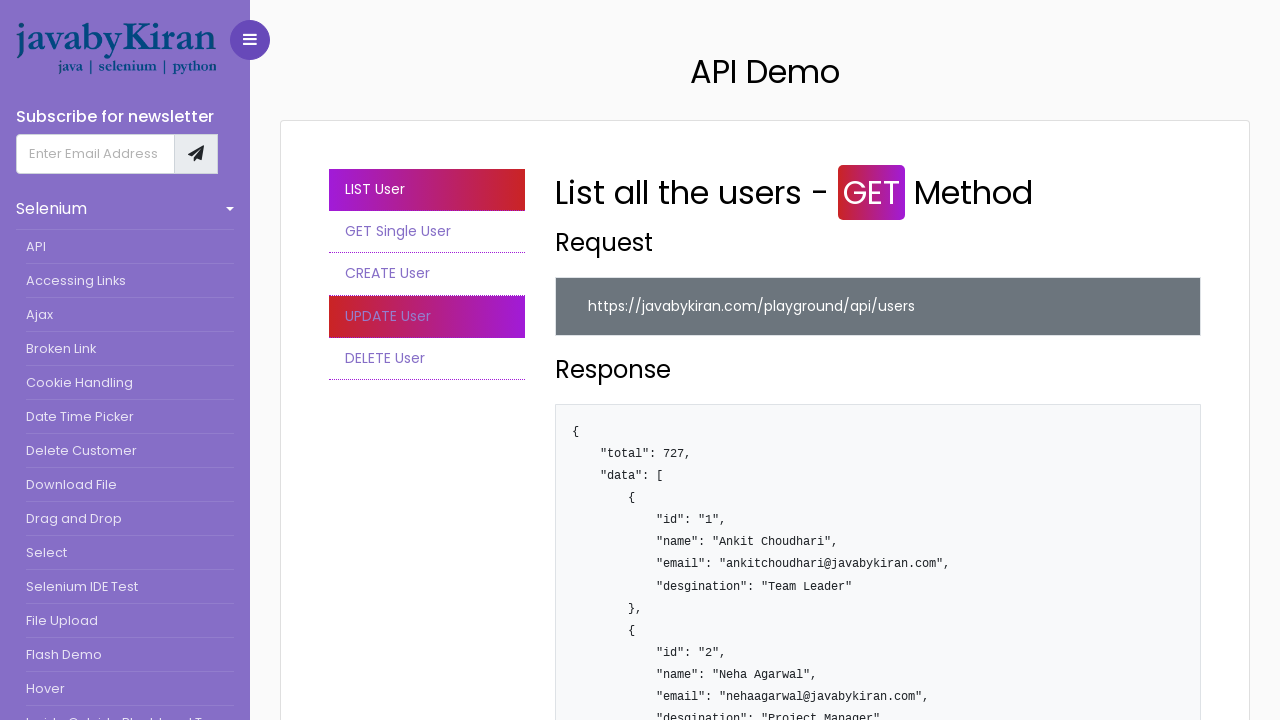

Pressed ArrowDown to navigate context menu
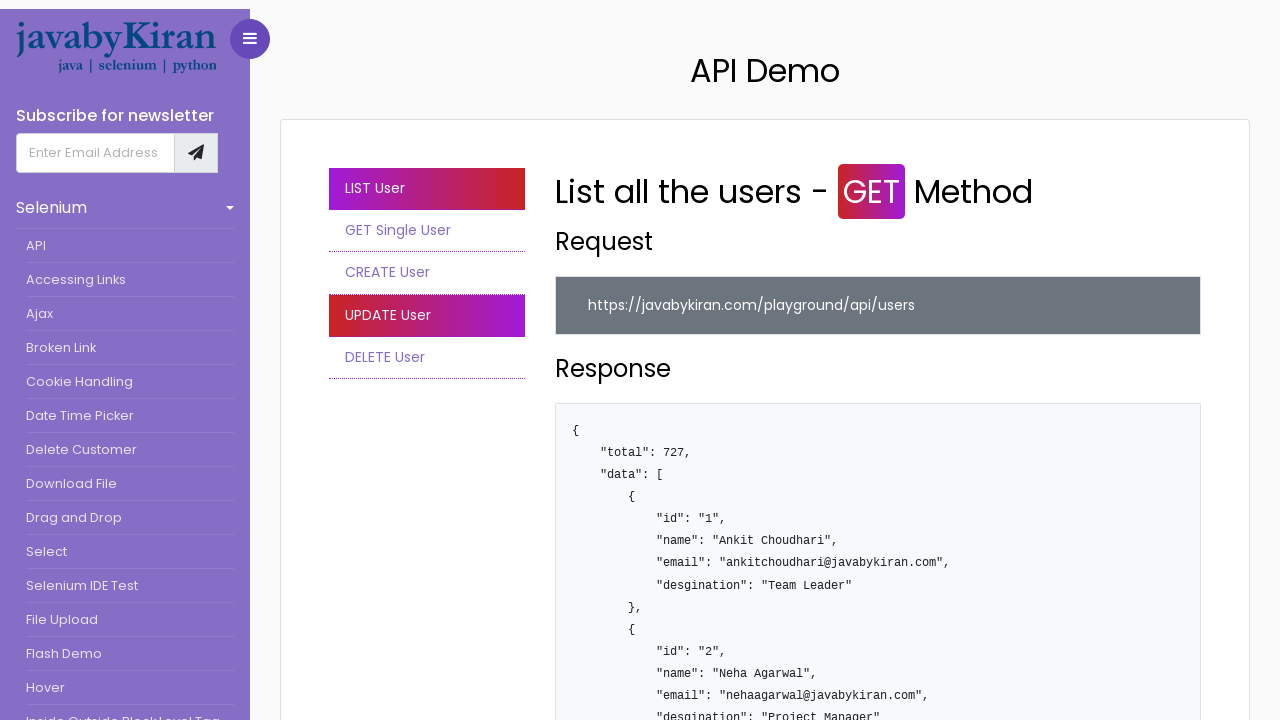

Pressed Enter to select context menu option
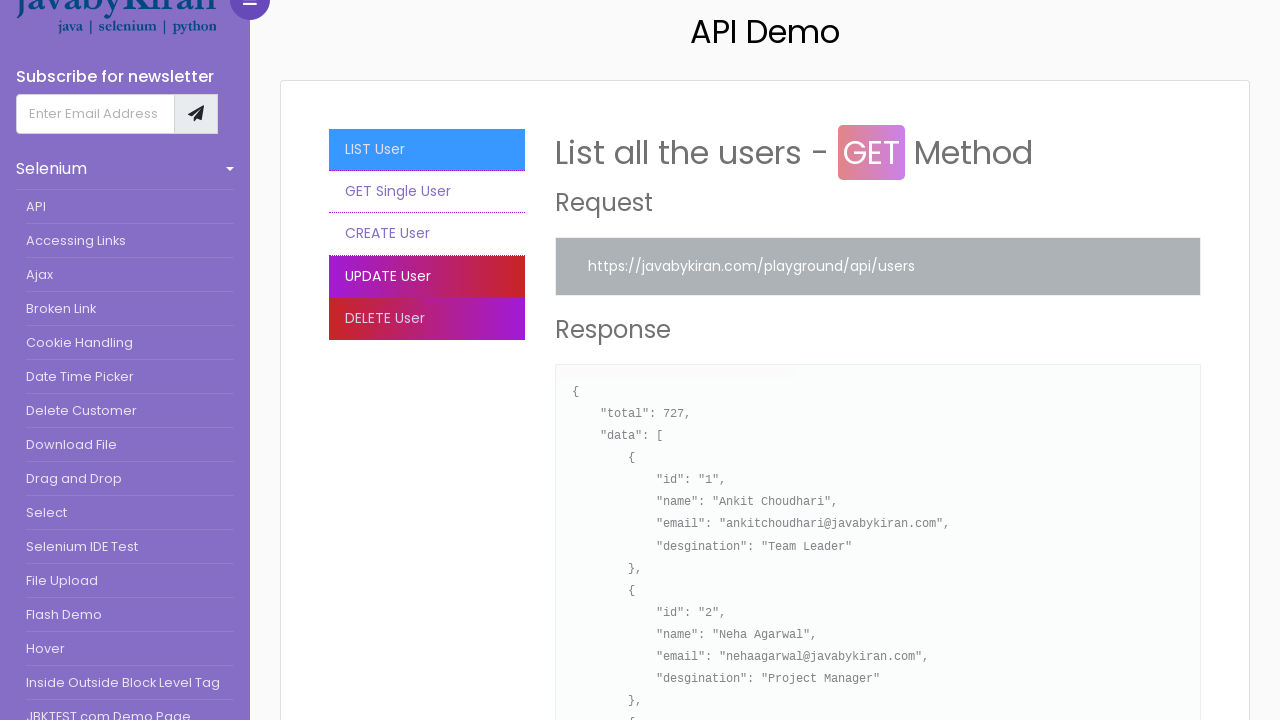

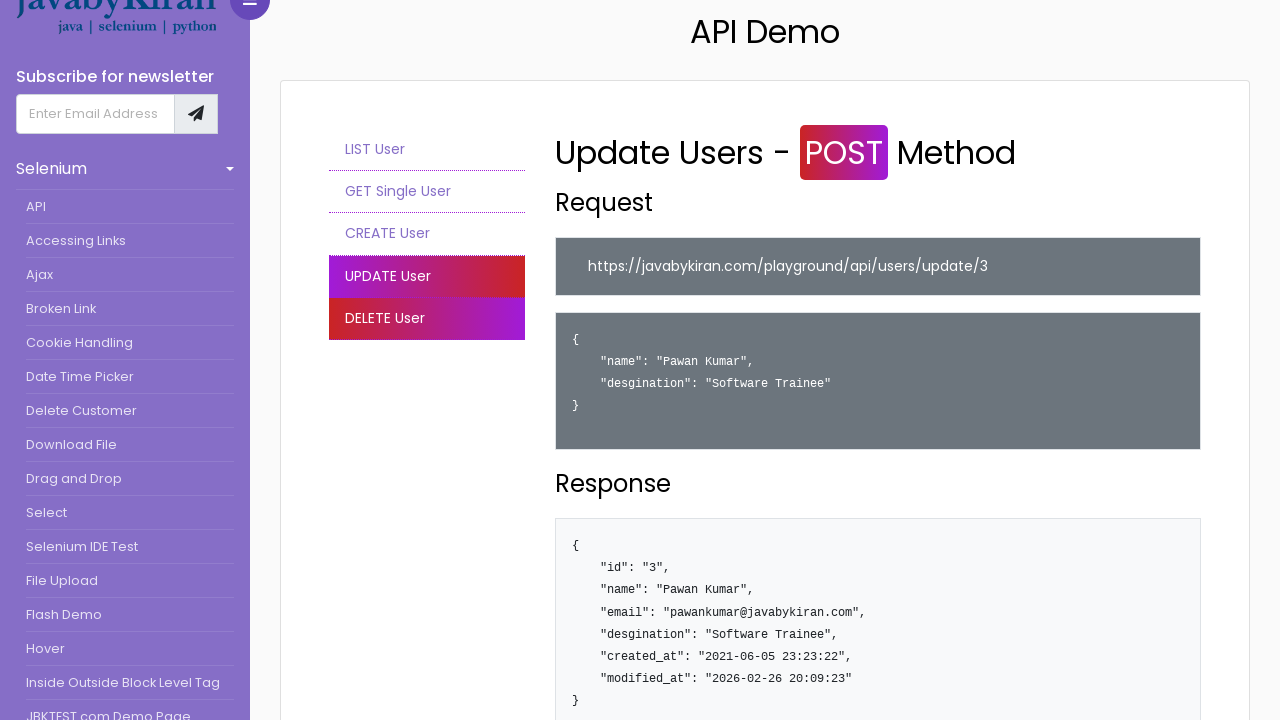